Tests the jQuery UI datepicker widget by entering the current date into the datepicker input field.

Starting URL: https://jqueryui.com/resources/demos/datepicker/default.html

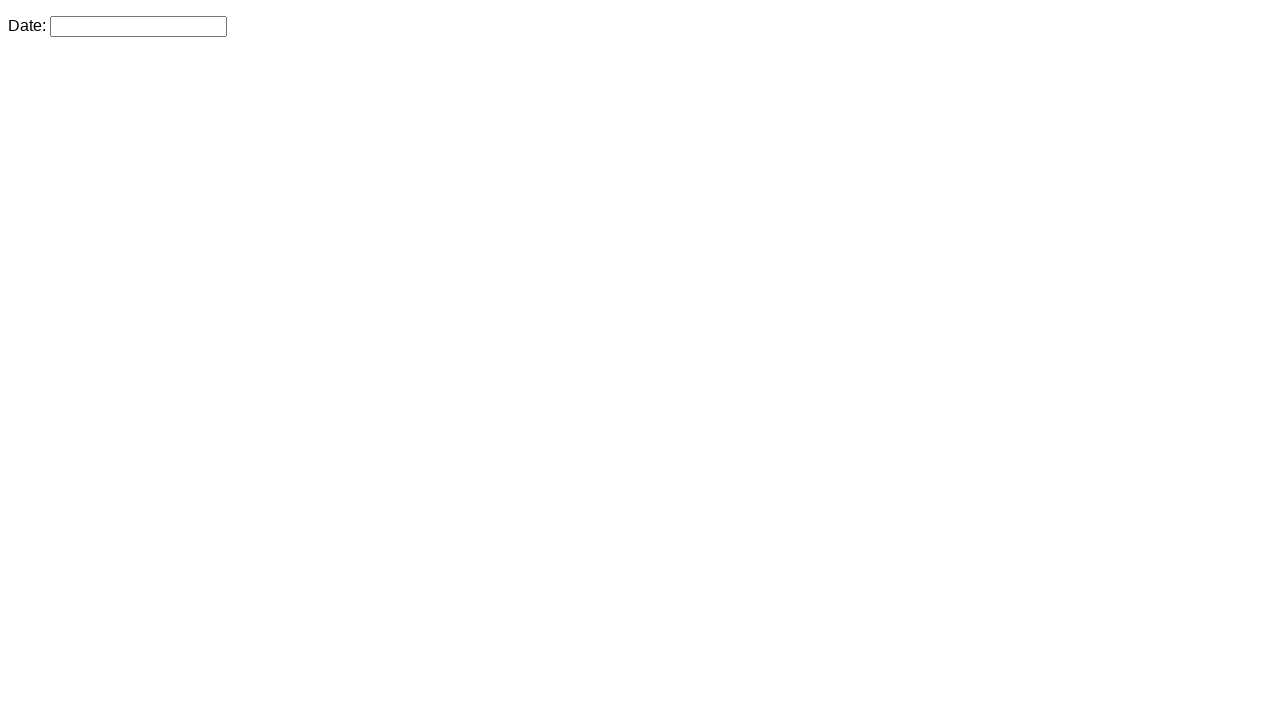

Datepicker input field became visible
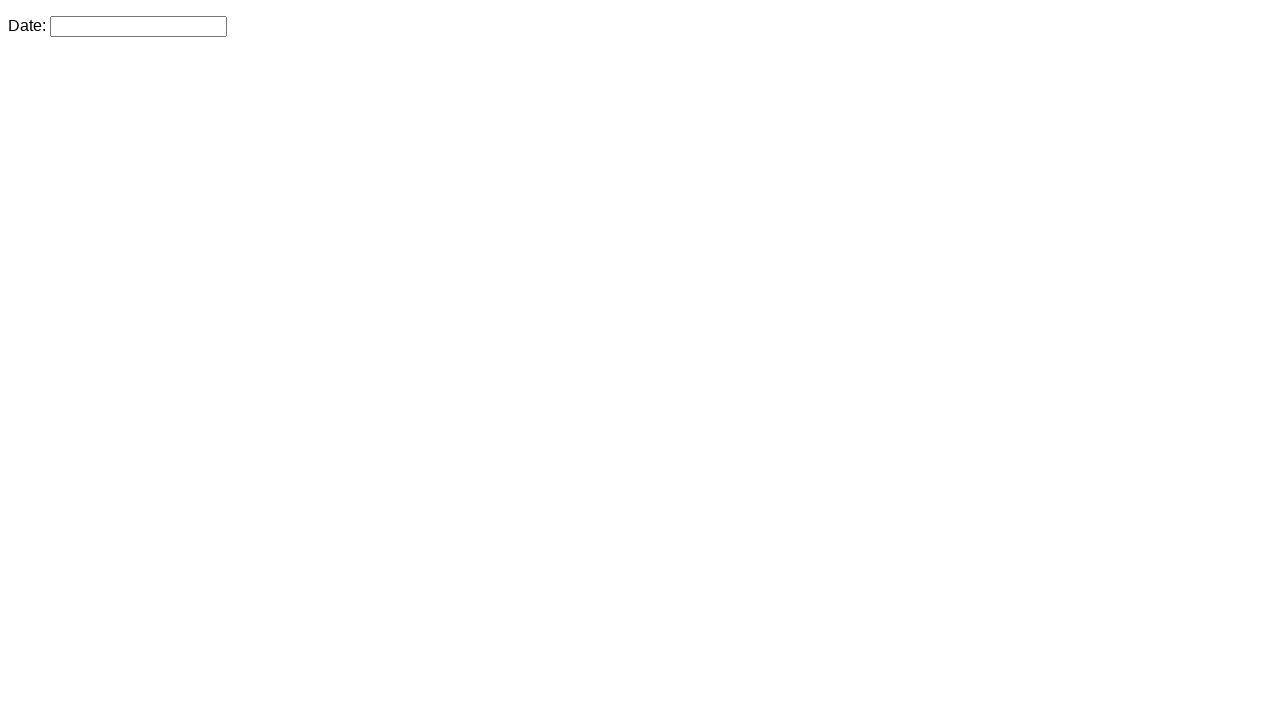

Filled datepicker input field with current date: 03/02/2026 on #datepicker
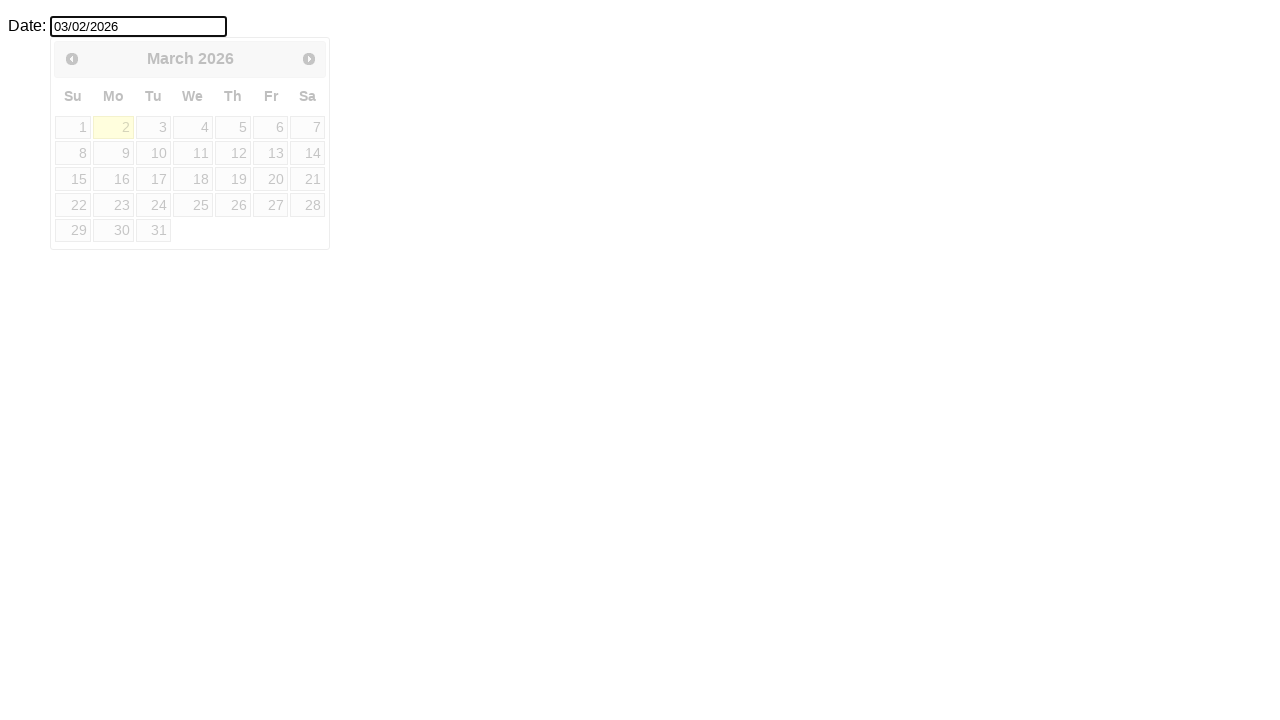

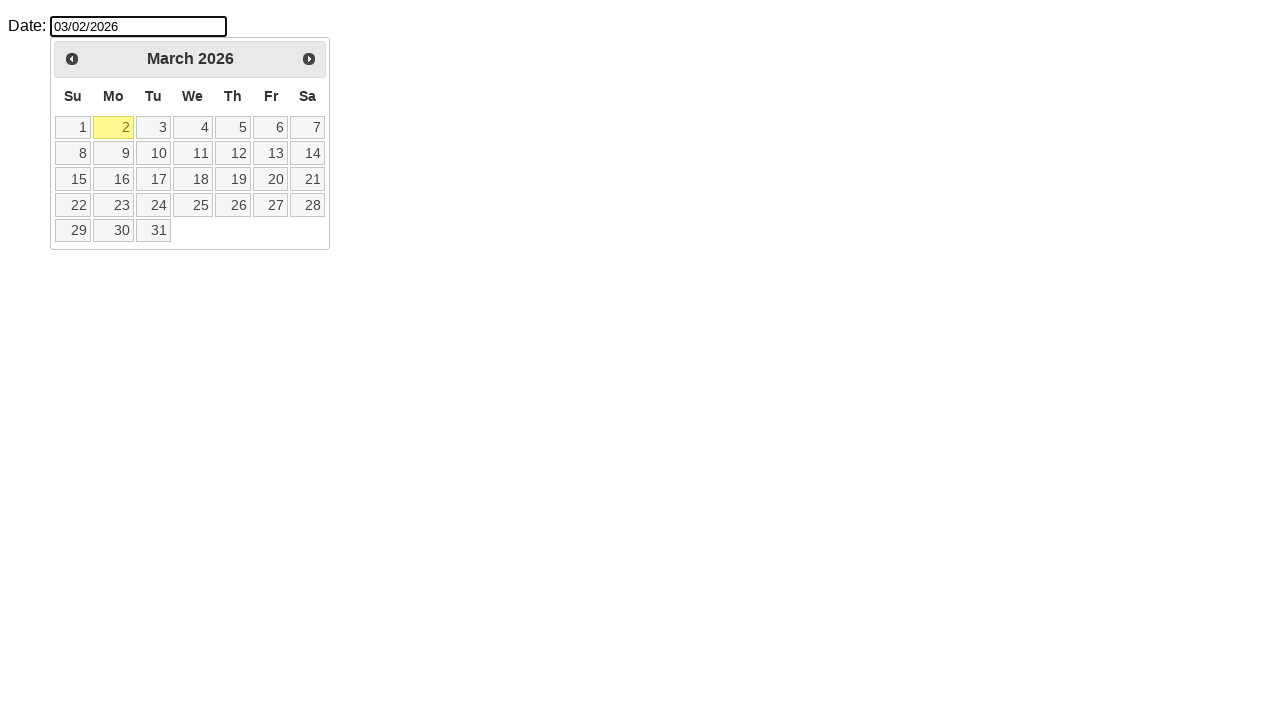